Tests various wait conditions on a demo page by clicking buttons and verifying element visibility, invisibility, and text changes

Starting URL: http://leafground.com/waits.xhtml

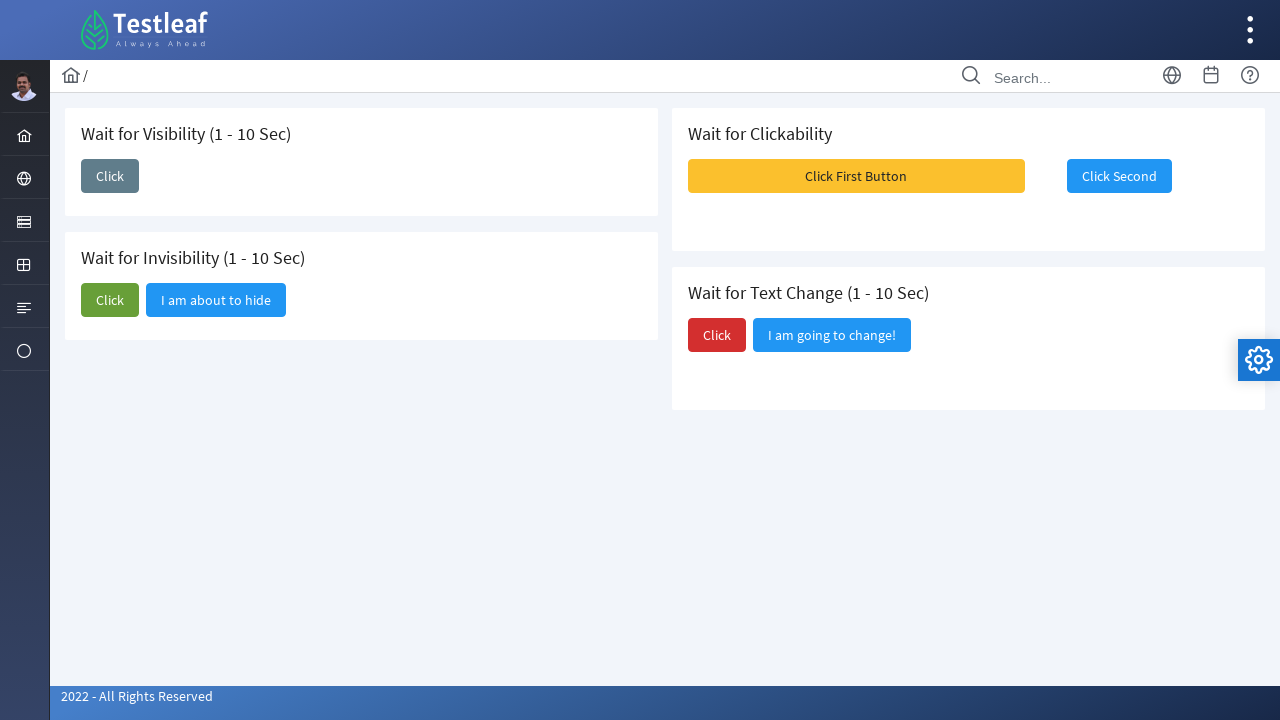

Clicked first button to trigger text appearance at (110, 176) on xpath=//span[text()='Click']
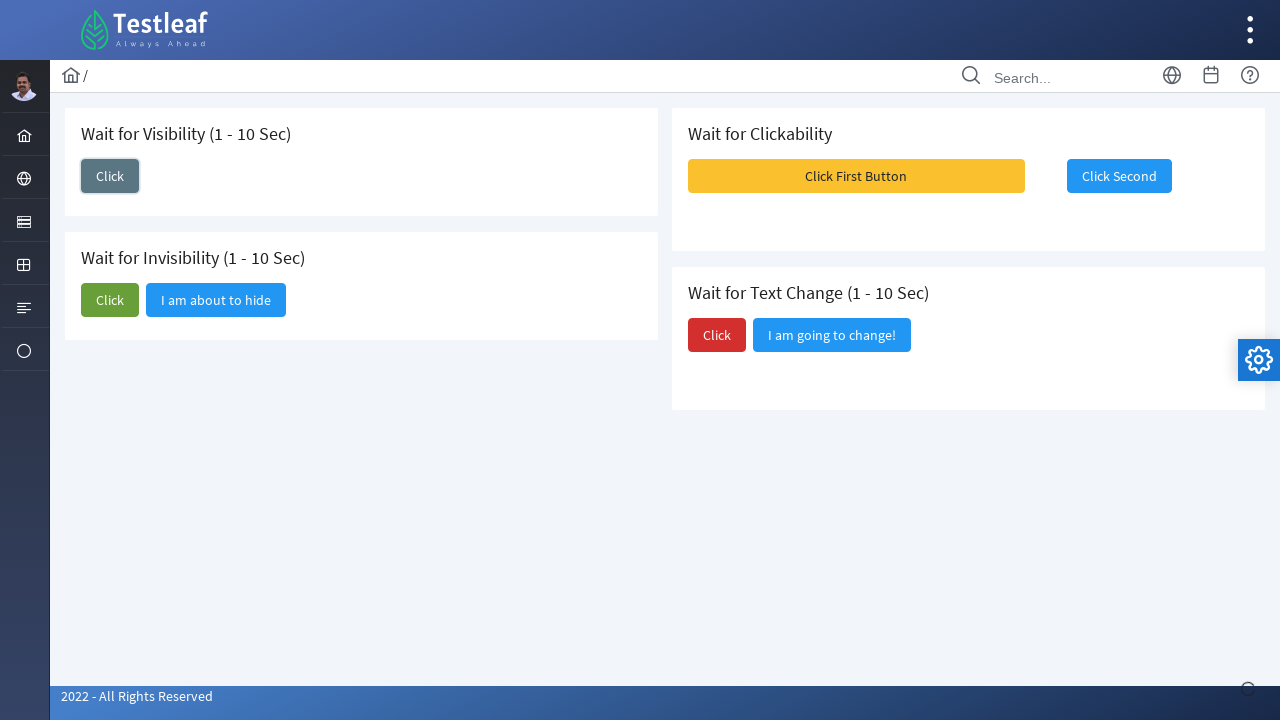

Waited for 'I am here' text to become visible
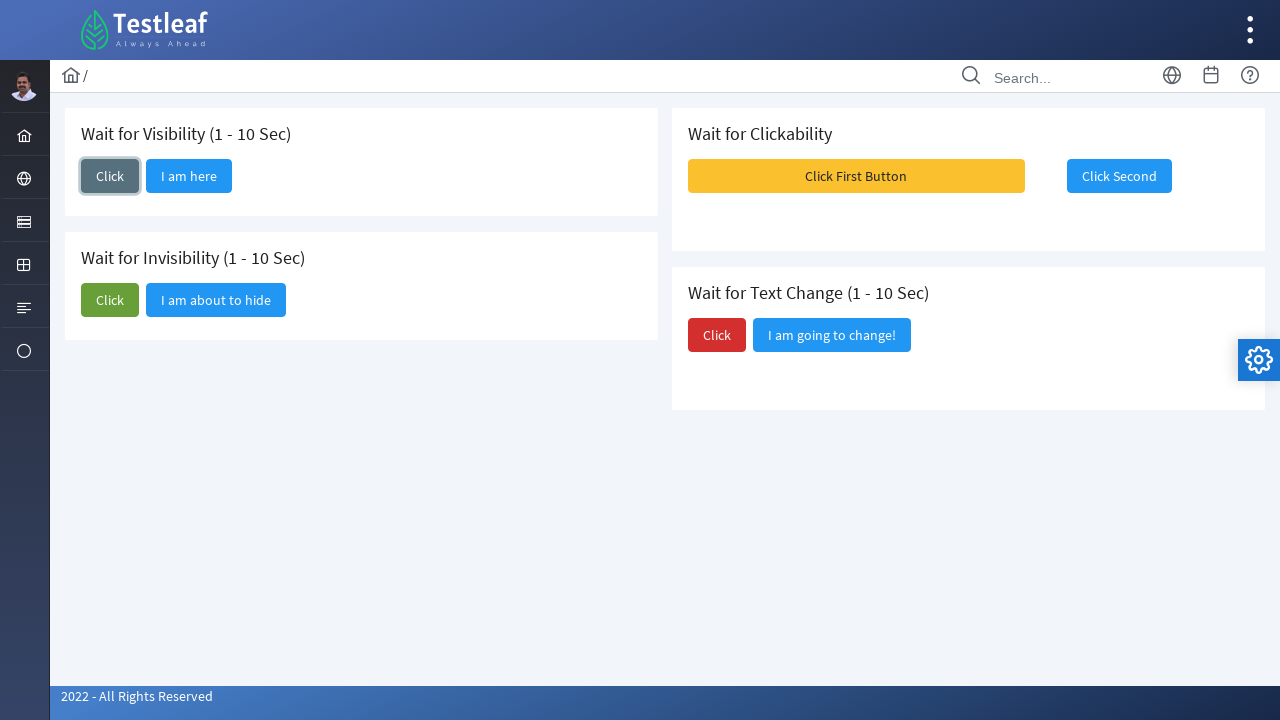

Clicked second button to trigger element disappearance at (110, 300) on (//span[text()='Click'])[2]
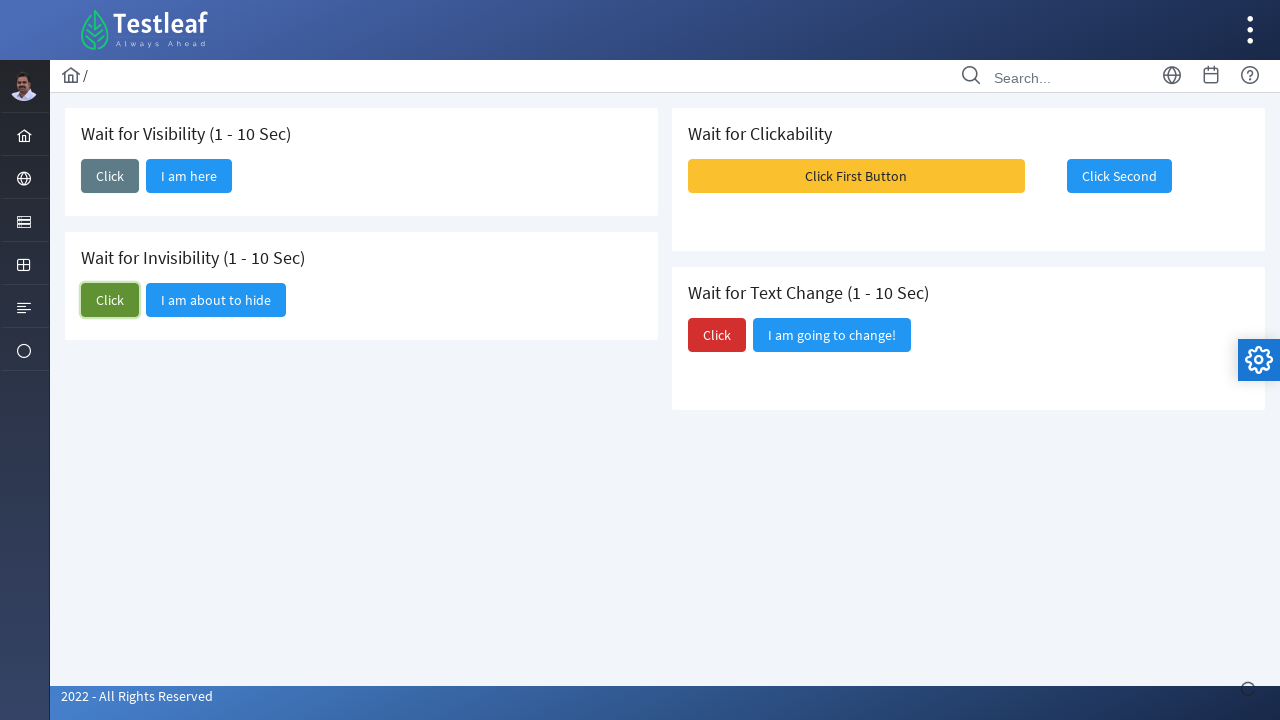

Waited for 'I am about to hide' element to become invisible
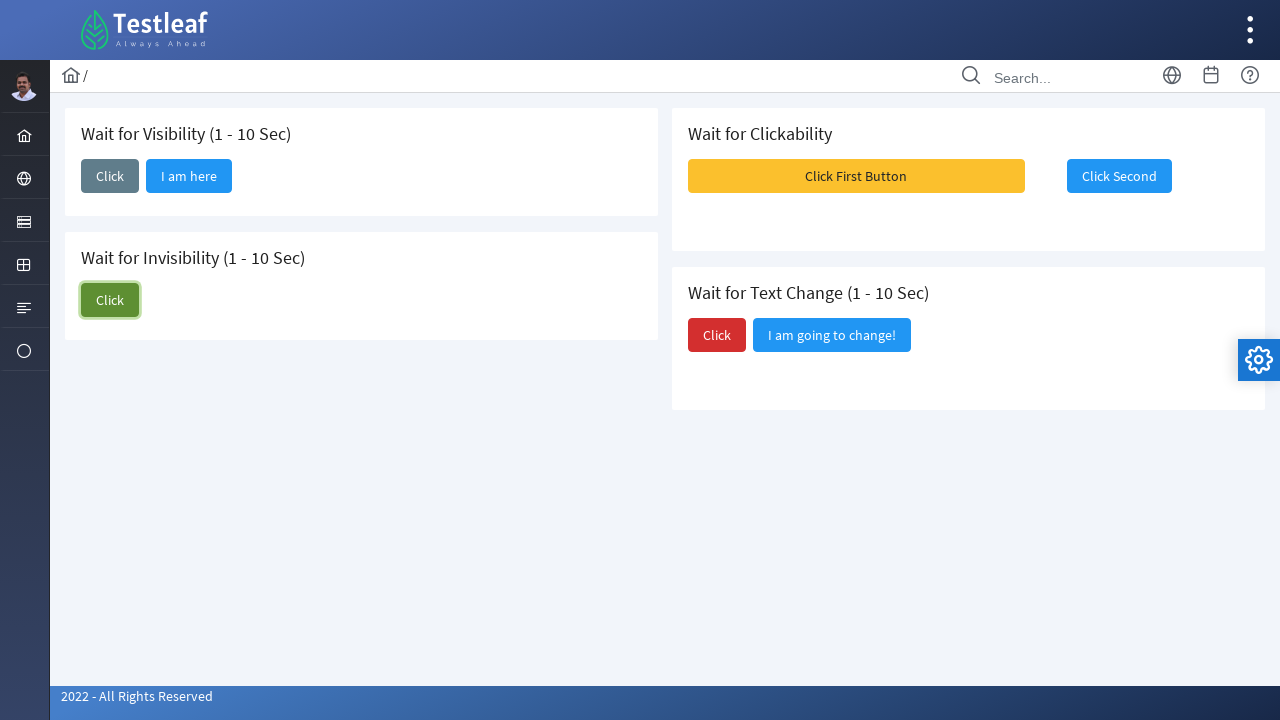

Clicked 'Click First Button' to reveal second button at (856, 176) on xpath=//span[text()='Click First Button']
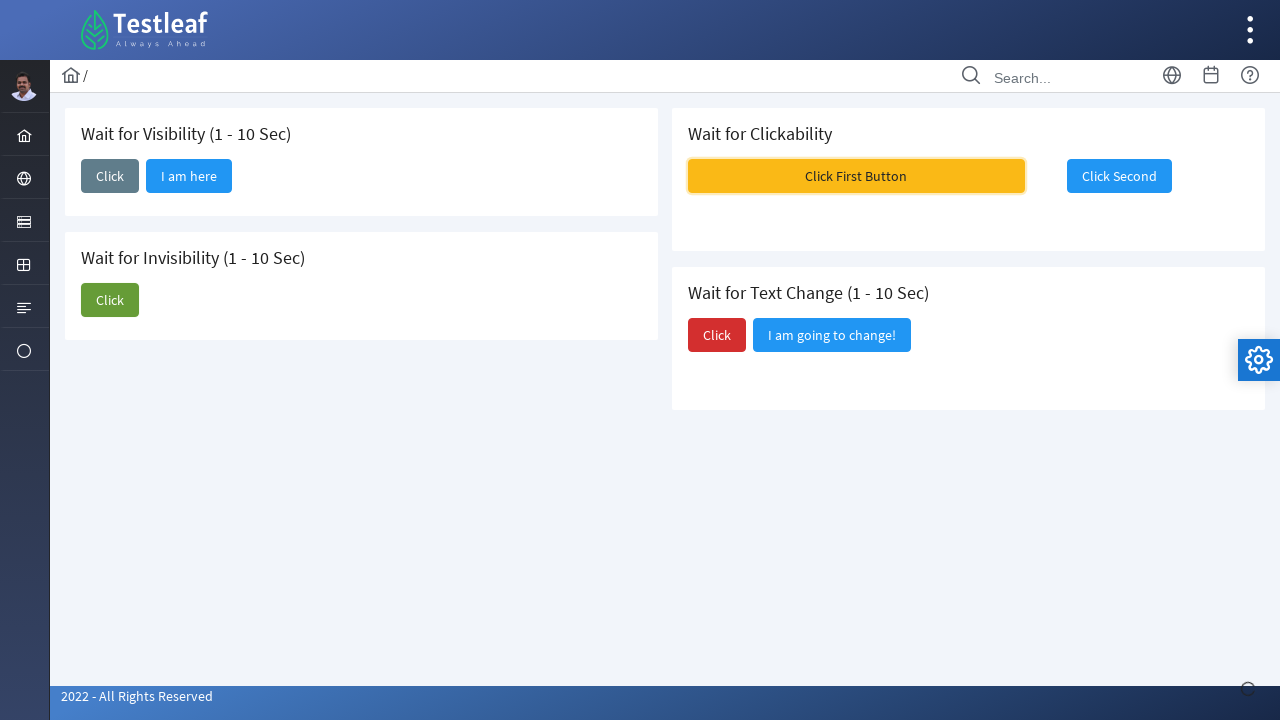

Waited for 'Click Second' button to become visible
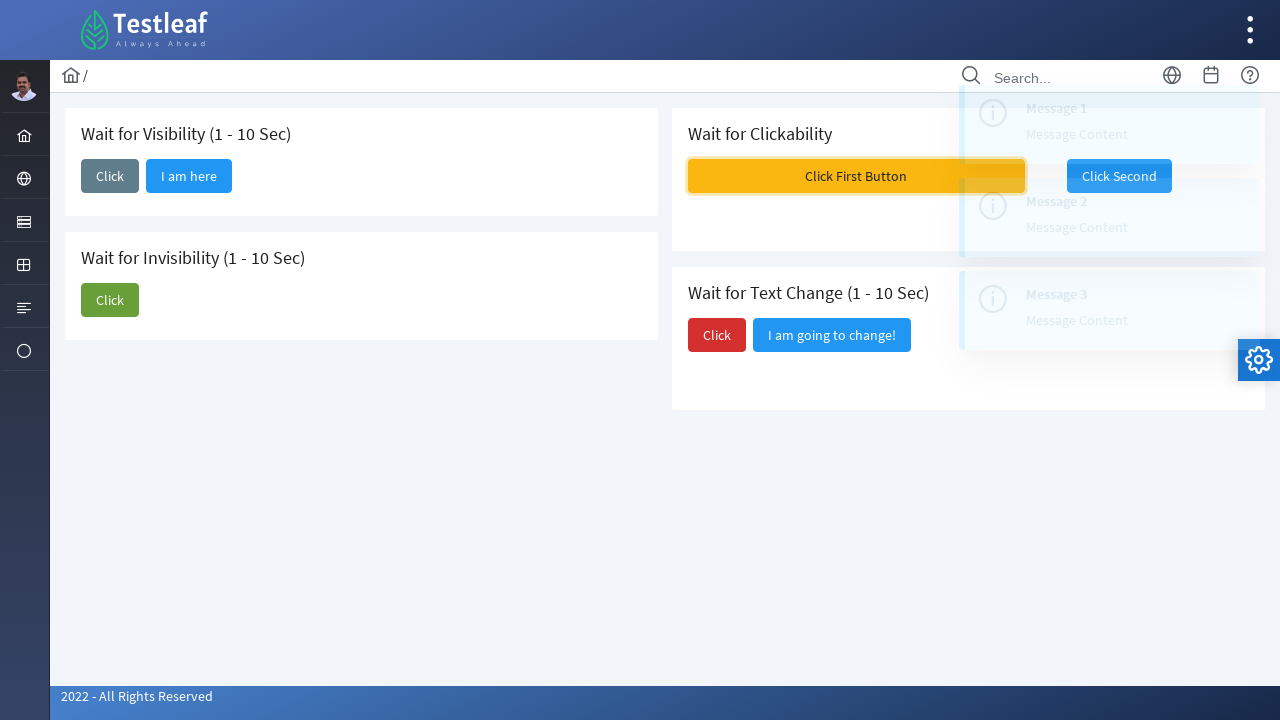

Clicked the revealed 'Click Second' button at (1119, 176) on xpath=//span[text()='Click Second']
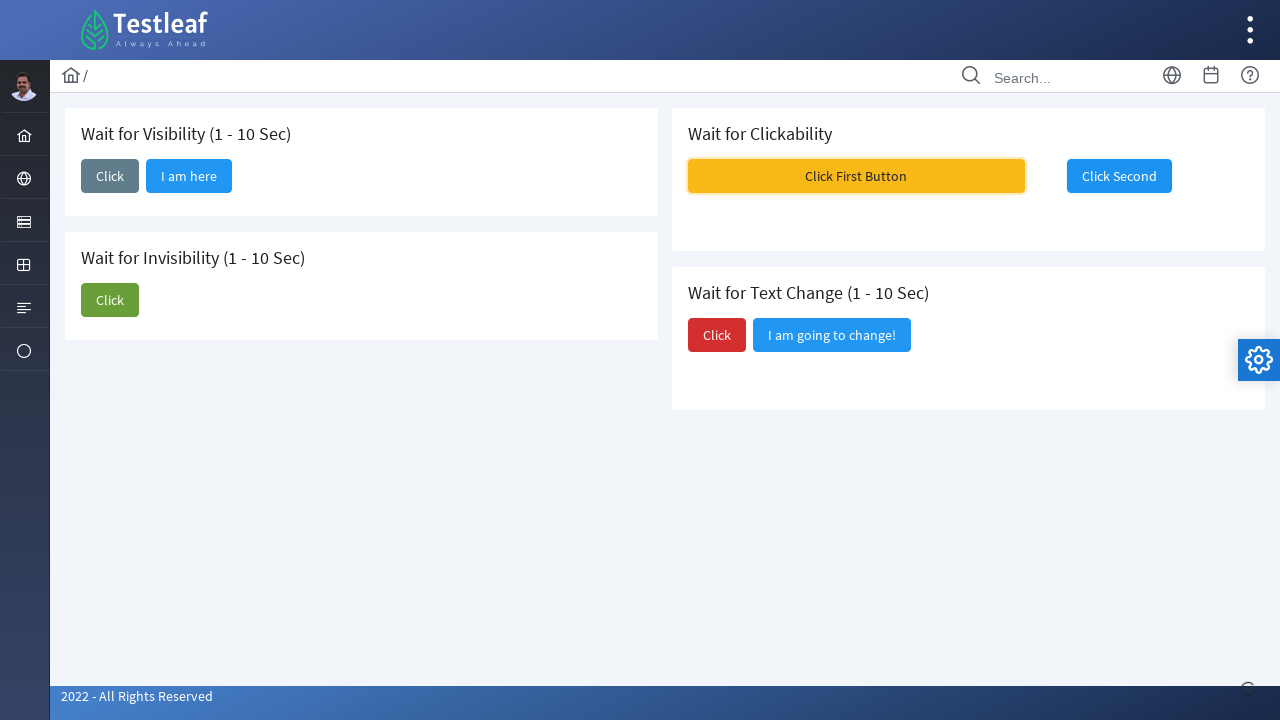

Clicked third button to trigger text change at (717, 335) on (//span[text()='Click'])[3]
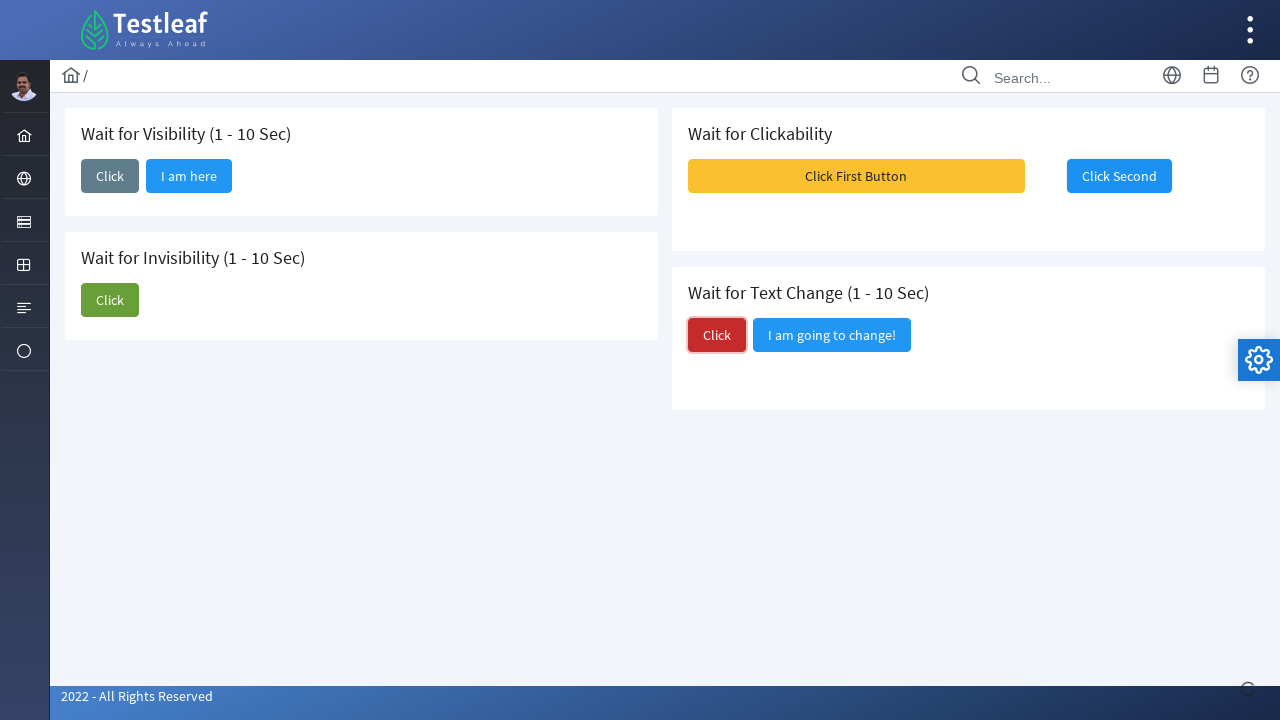

Waited for 'Did you notice?' text to become visible after text change
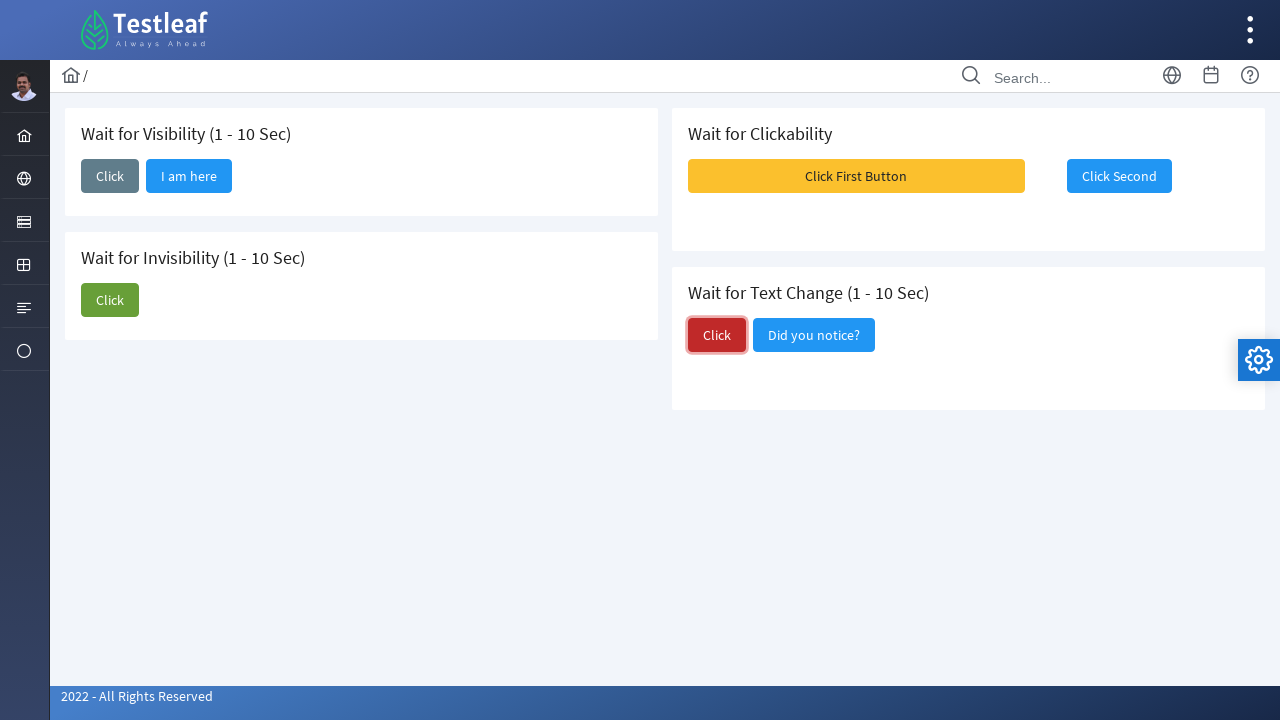

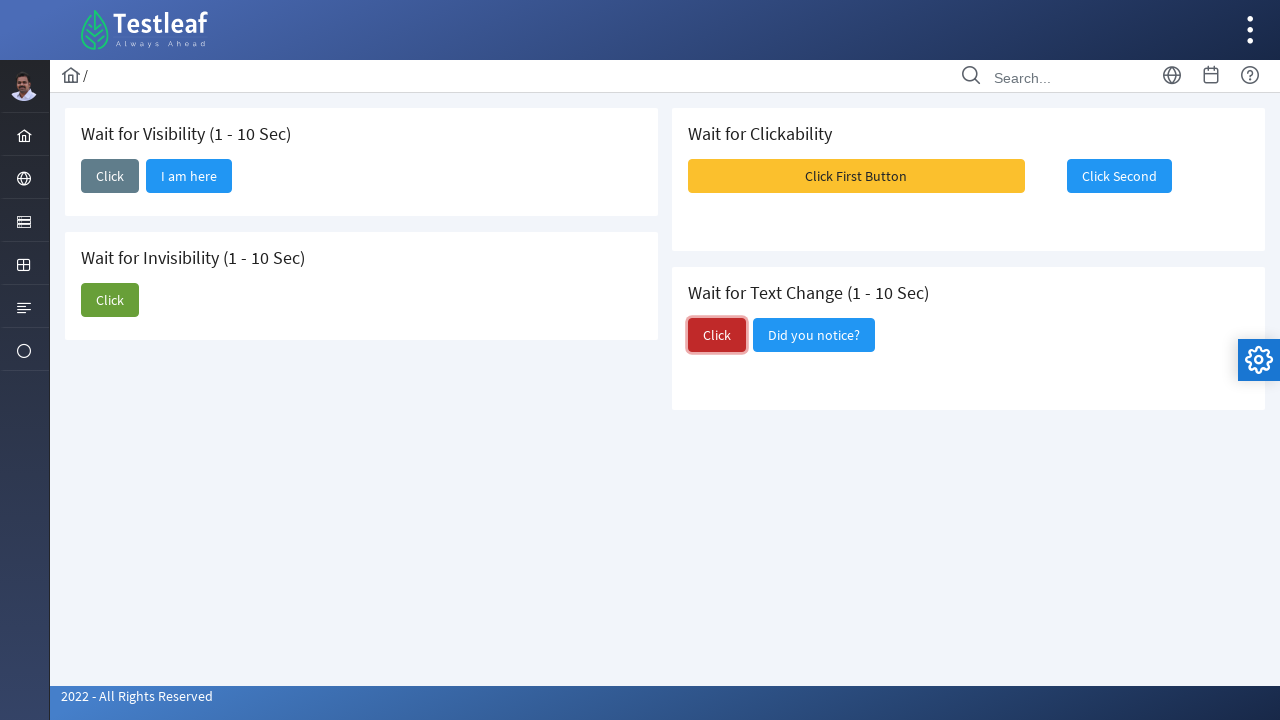